Tests JavaScript alert handling by clicking a button to trigger an alert, accepting it, and verifying the result message on the page.

Starting URL: http://the-internet.herokuapp.com/javascript_alerts

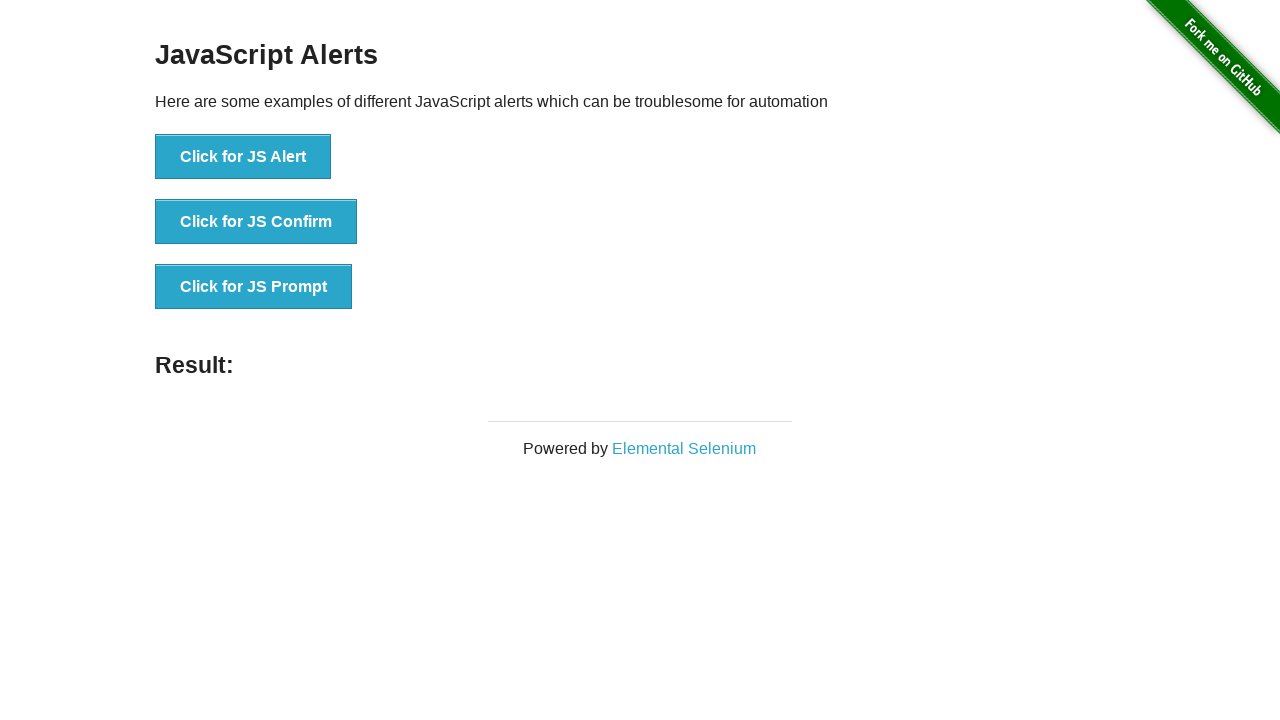

Set up dialog handler to automatically accept alerts
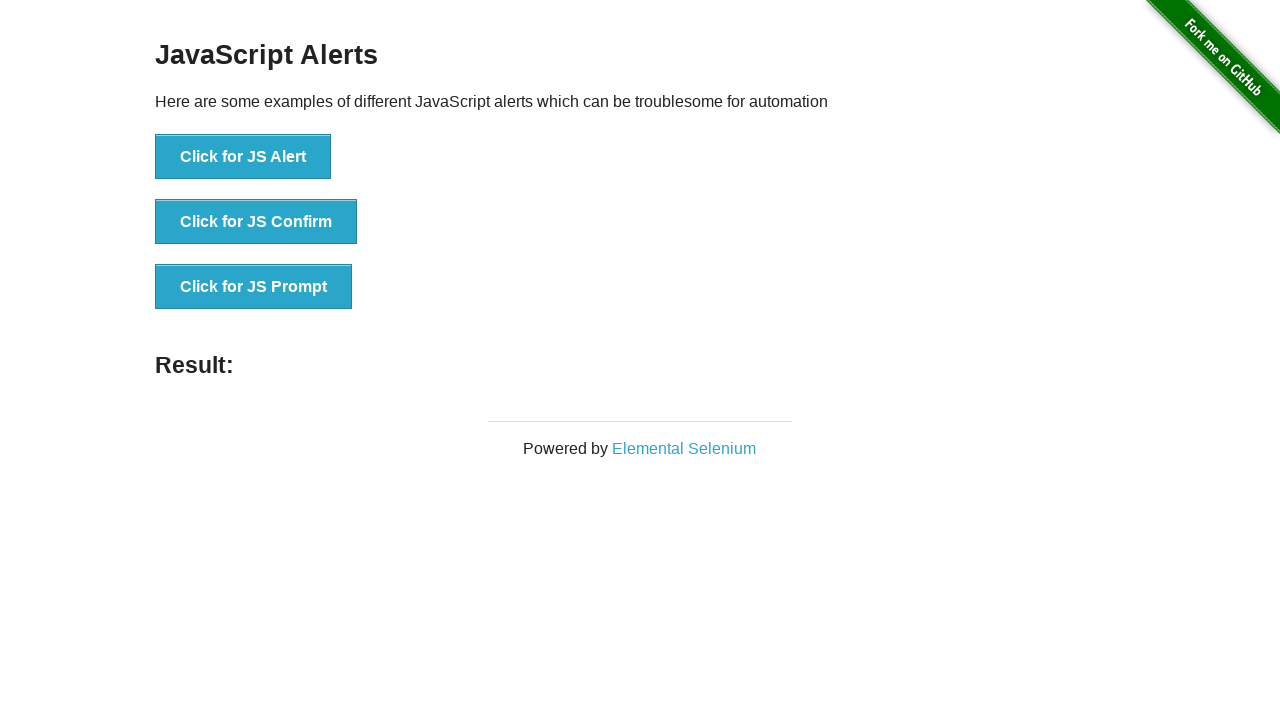

Clicked button to trigger JavaScript alert at (243, 157) on ul > li:nth-child(1) > button
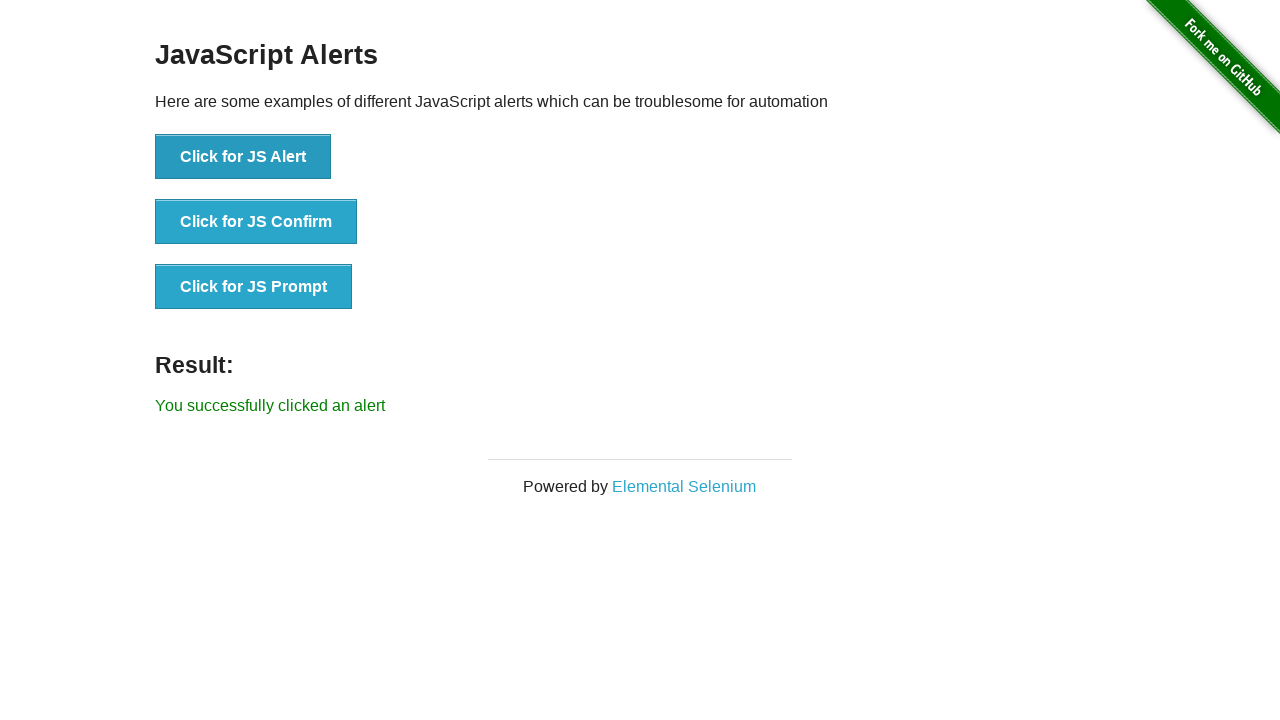

Result message element loaded after alert was accepted
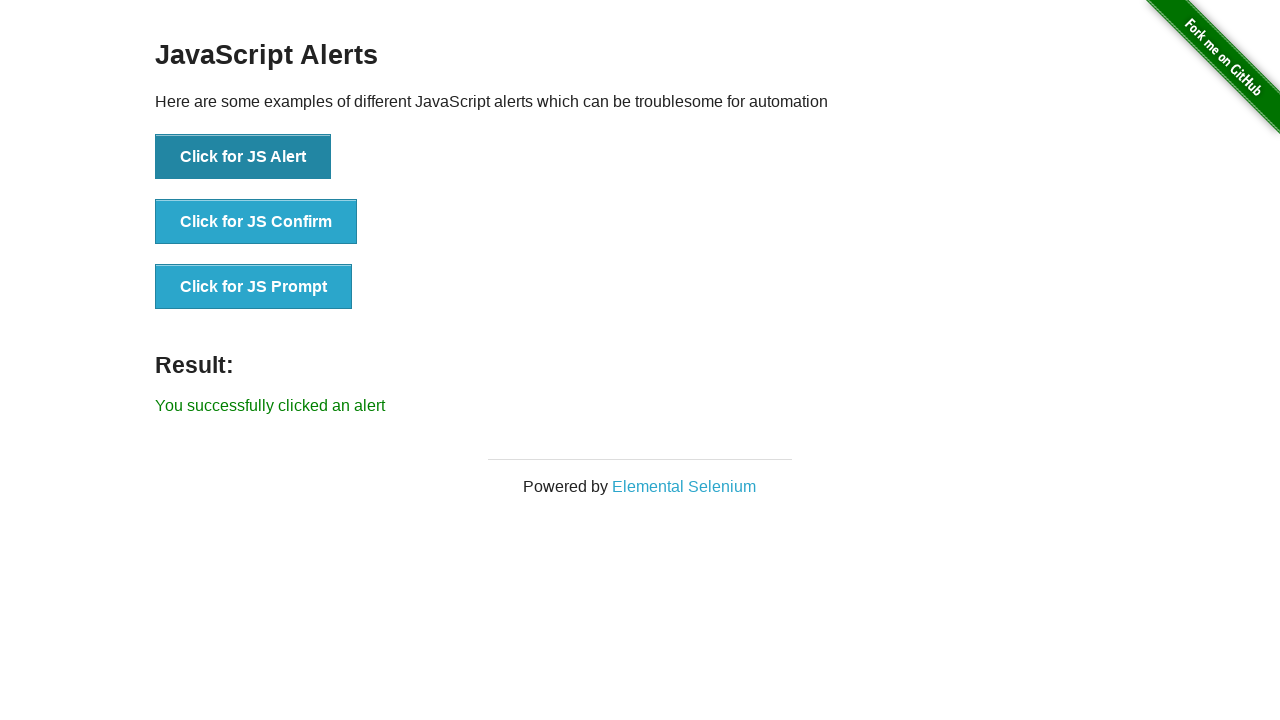

Retrieved result message text content
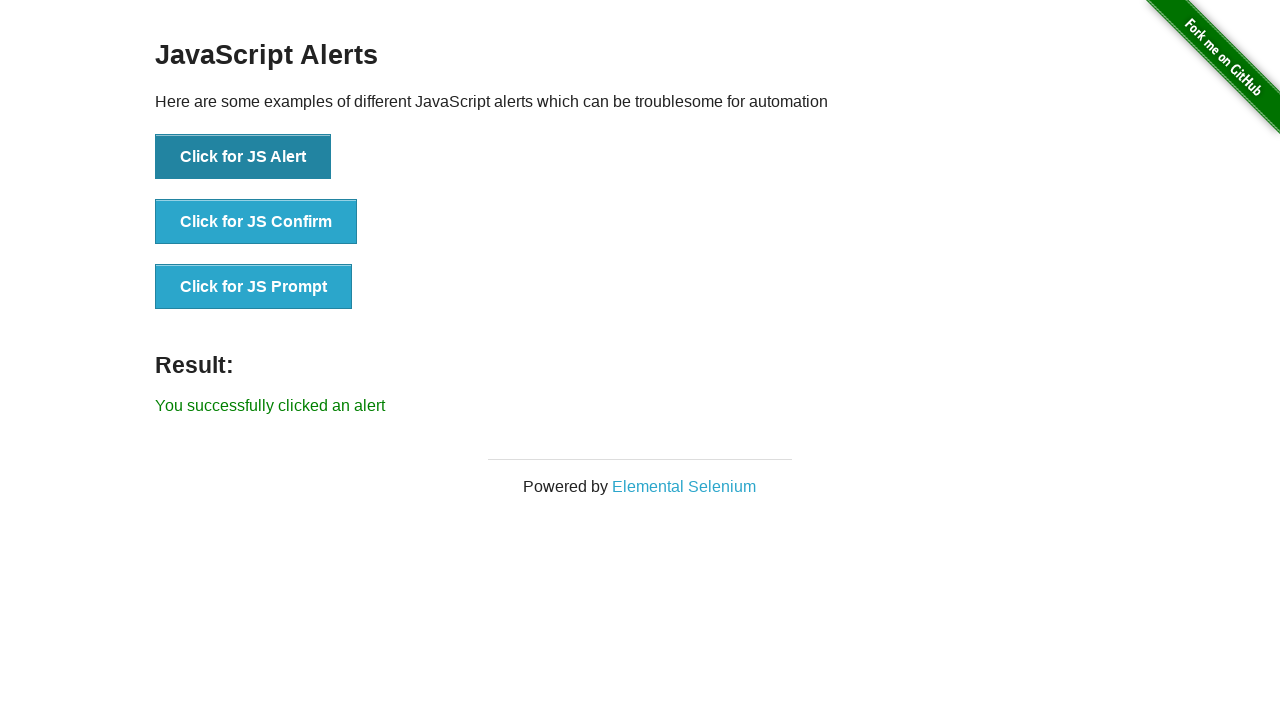

Verified result message matches expected text: 'You successfully clicked an alert'
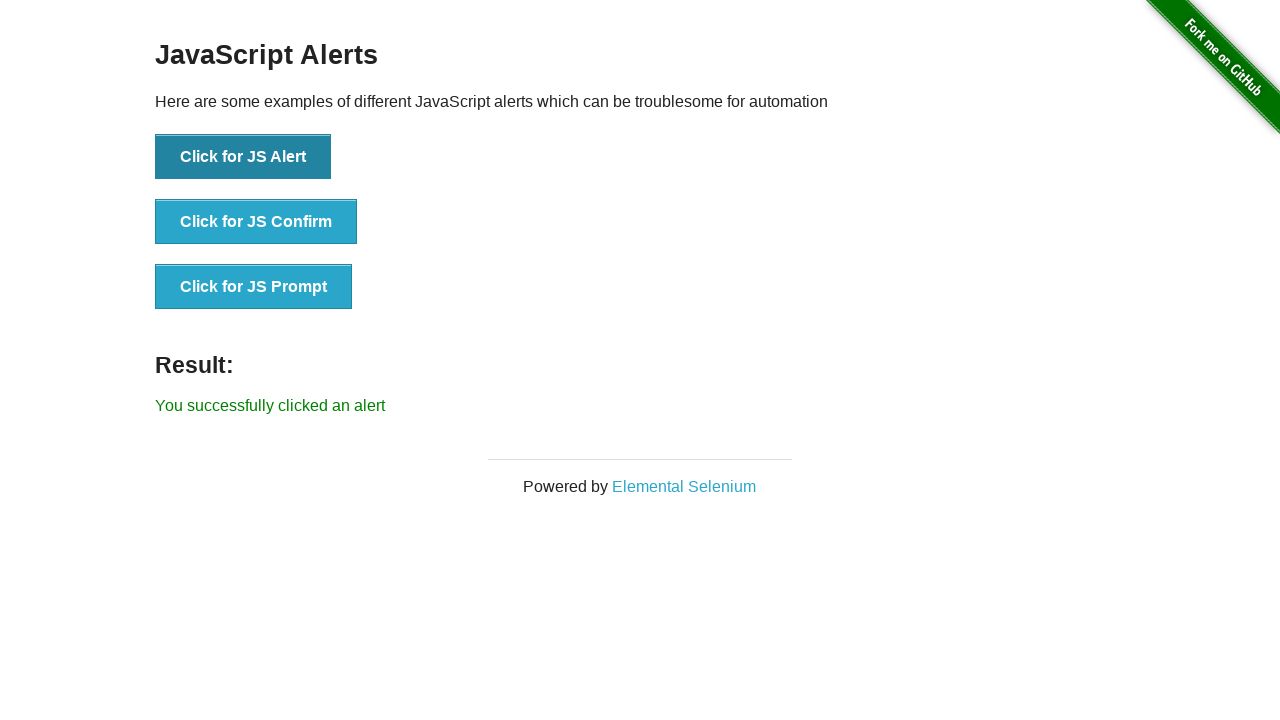

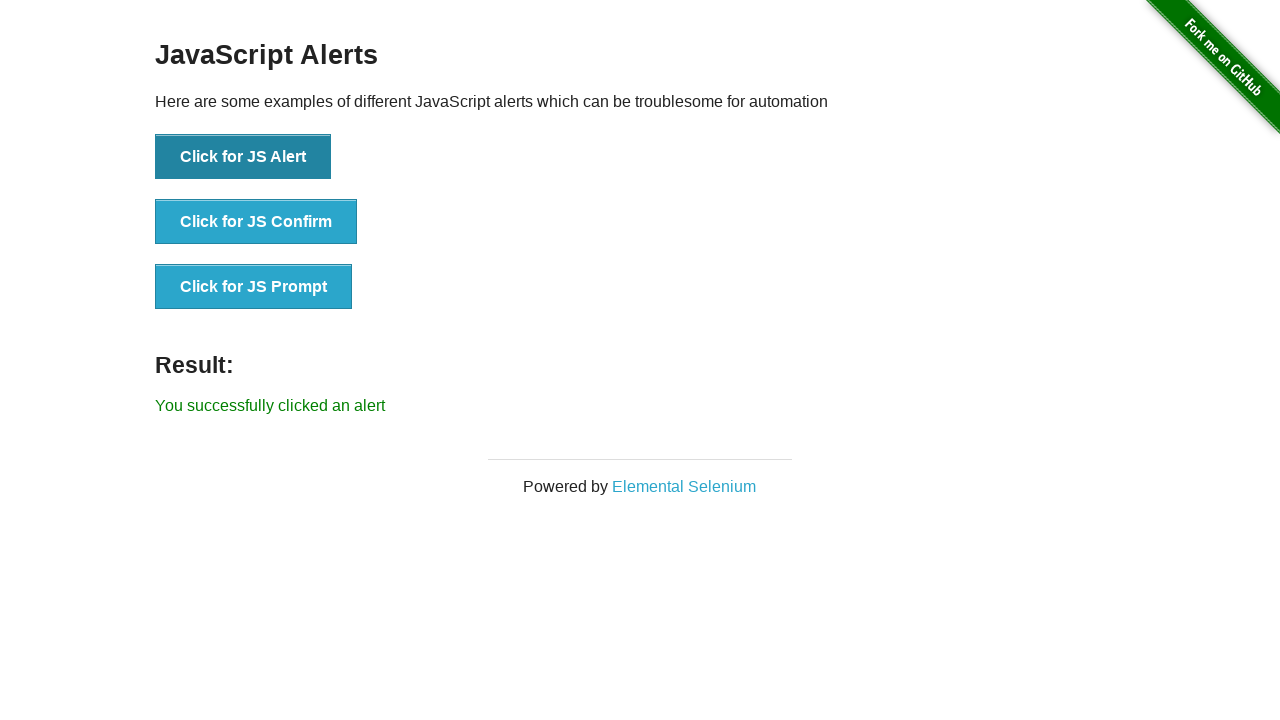